Tests dynamic dropdown selection on a flight booking form by selecting origin and destination cities

Starting URL: https://rahulshettyacademy.com/dropdownsPractise/

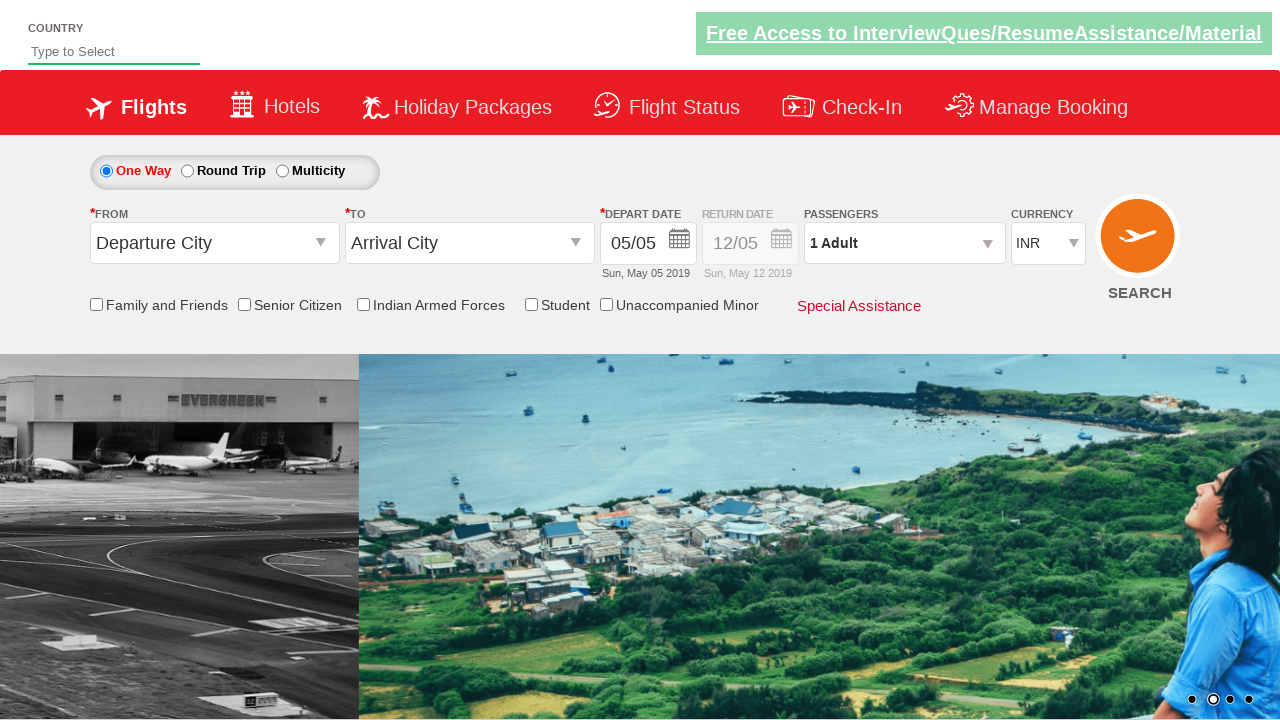

Clicked origin station dropdown to open it at (214, 243) on #ctl00_mainContent_ddl_originStation1_CTXT
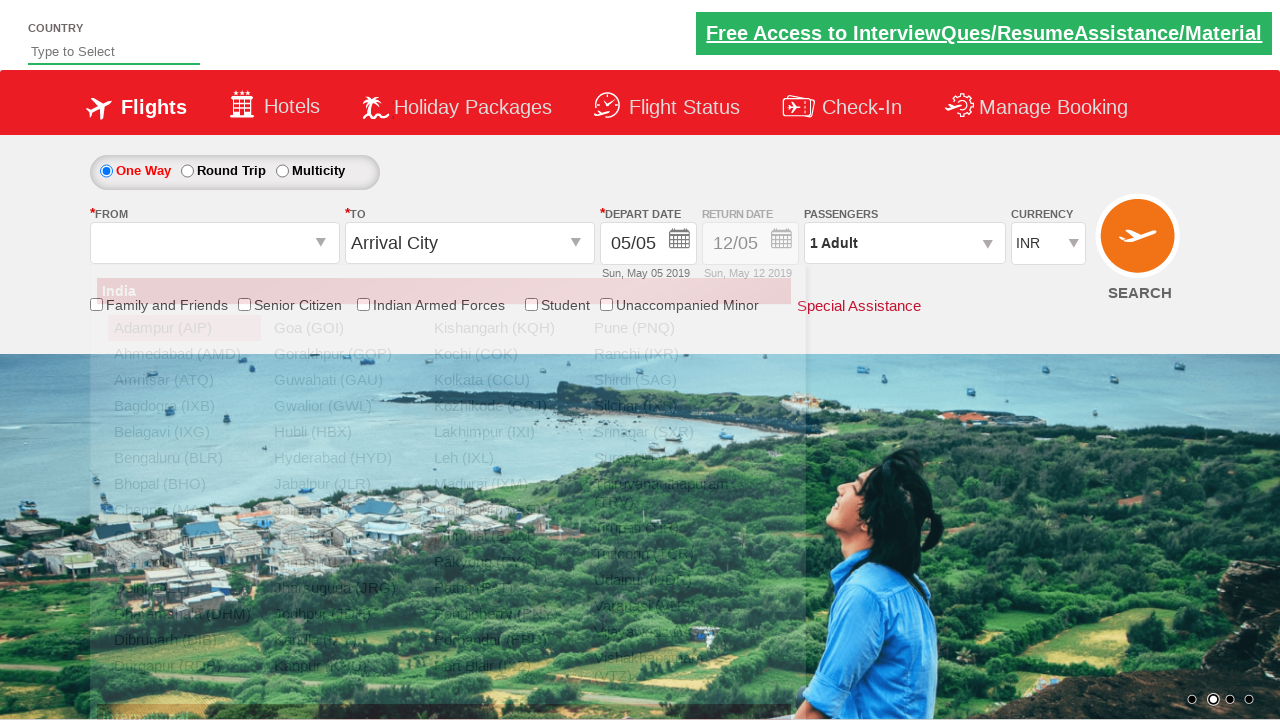

Selected Bengaluru (BLR) as the origin city at (184, 458) on xpath=//div[@id='glsctl00_mainContent_ddl_originStation1_CTNR'] //a[@value='BLR'
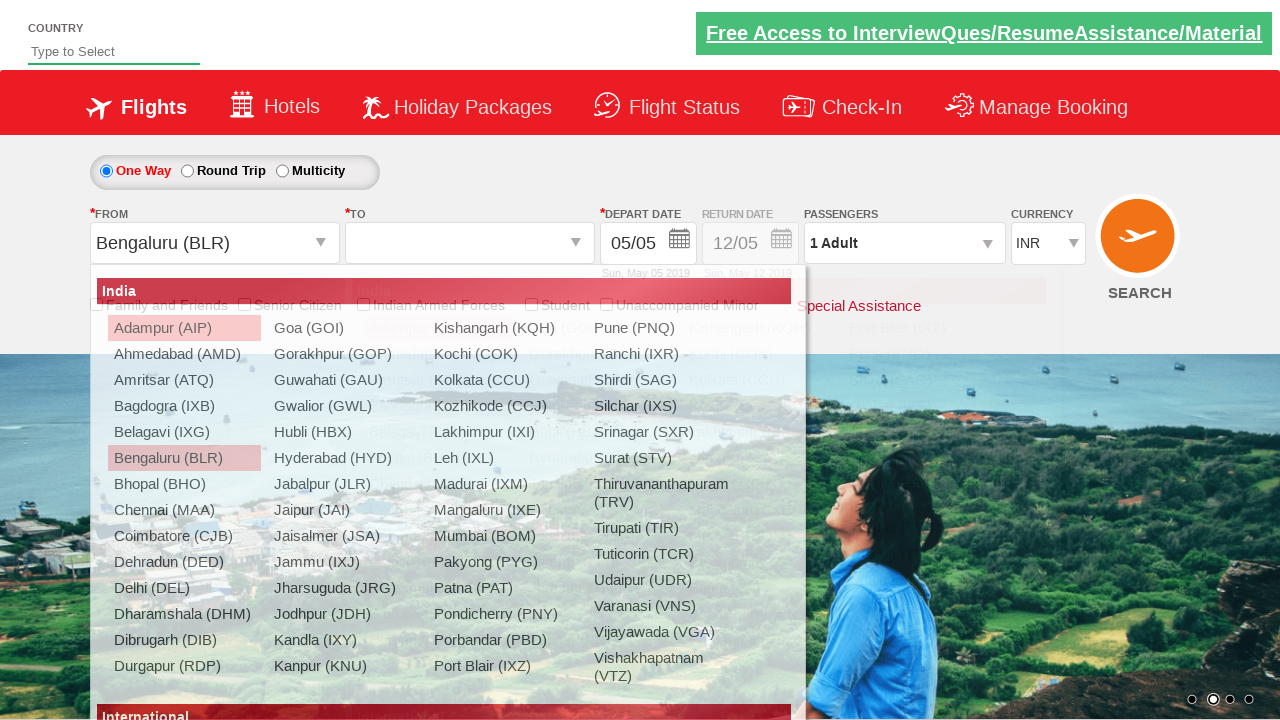

Selected Chennai (MAA) as the destination city at (439, 484) on xpath=//div[@id='glsctl00_mainContent_ddl_destinationStation1_CTNR'] //a[@value=
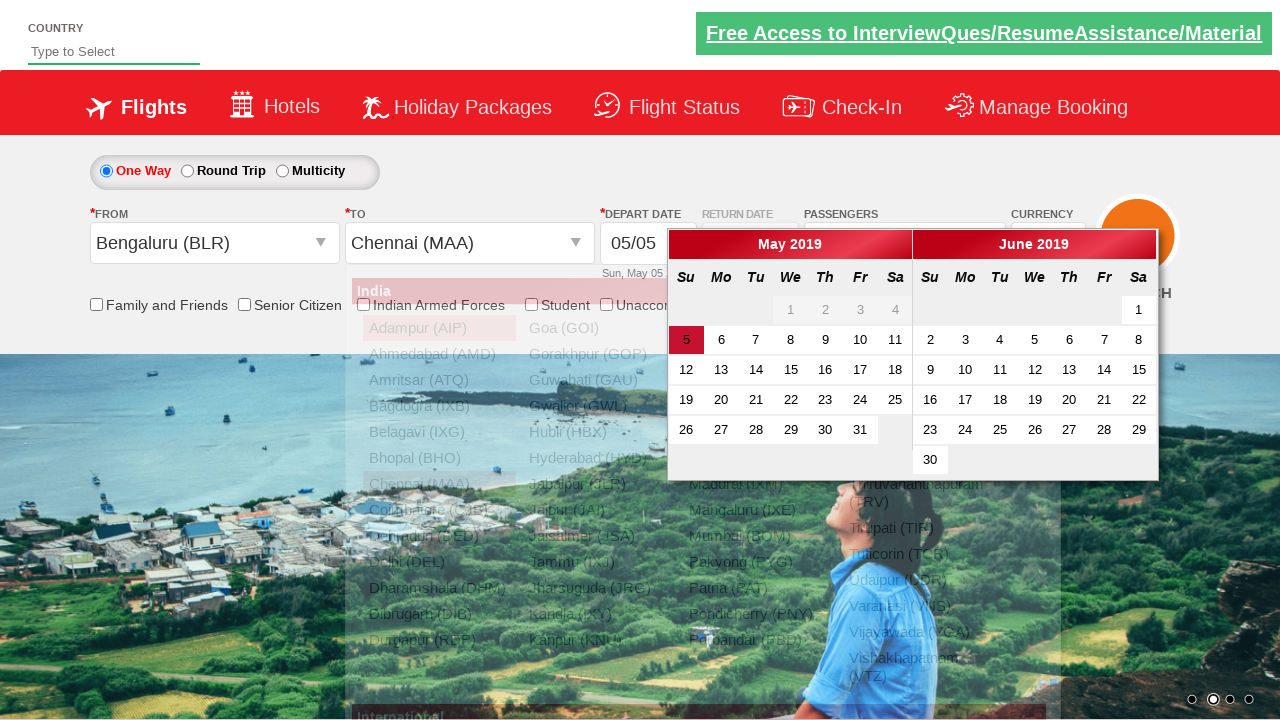

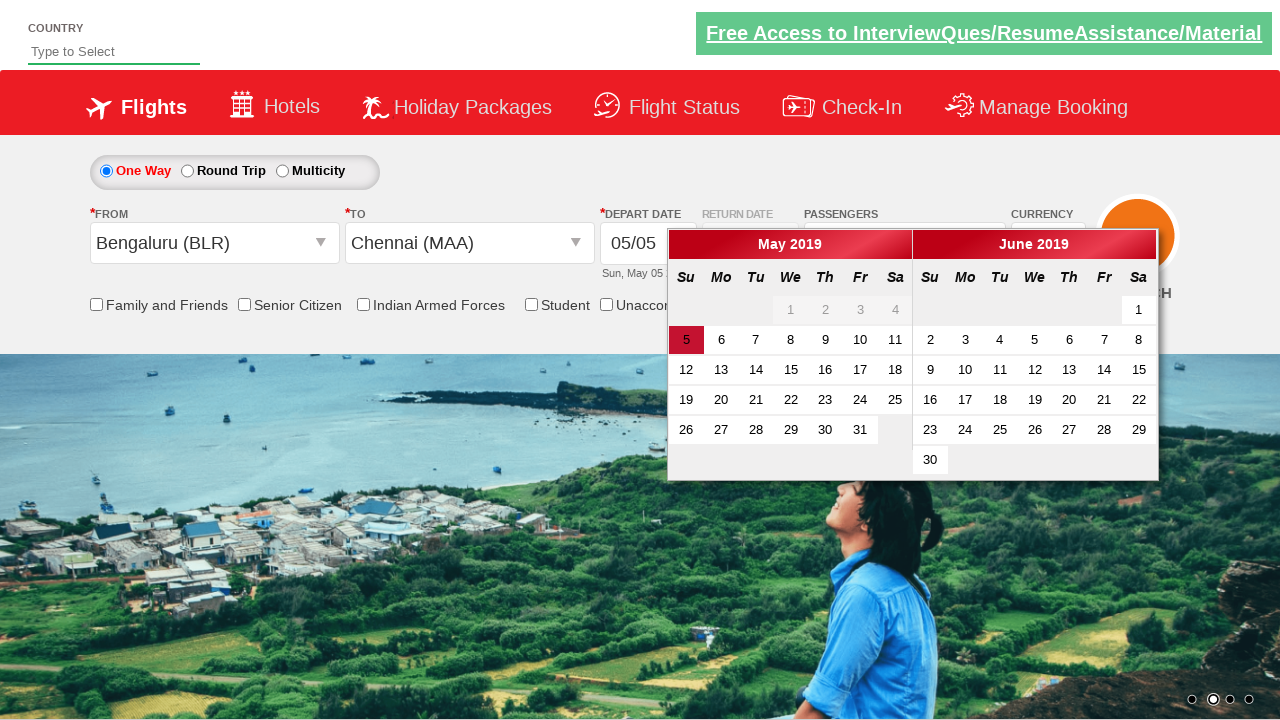